Tests multi-select dropdown functionality by selecting multiple options using keyboard modifiers and then clearing the selection

Starting URL: https://www.w3schools.com/tags/tryit.asp?filename=tryhtml_select_multiple

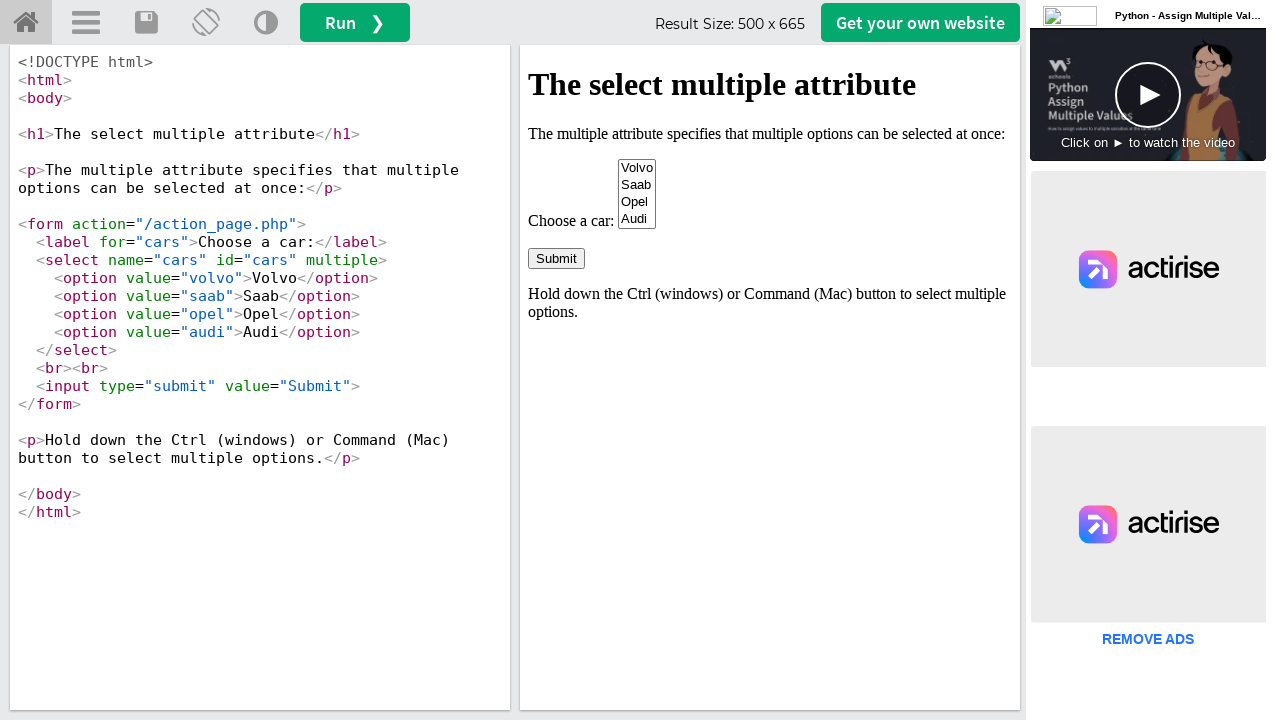

Located iframe containing the select element
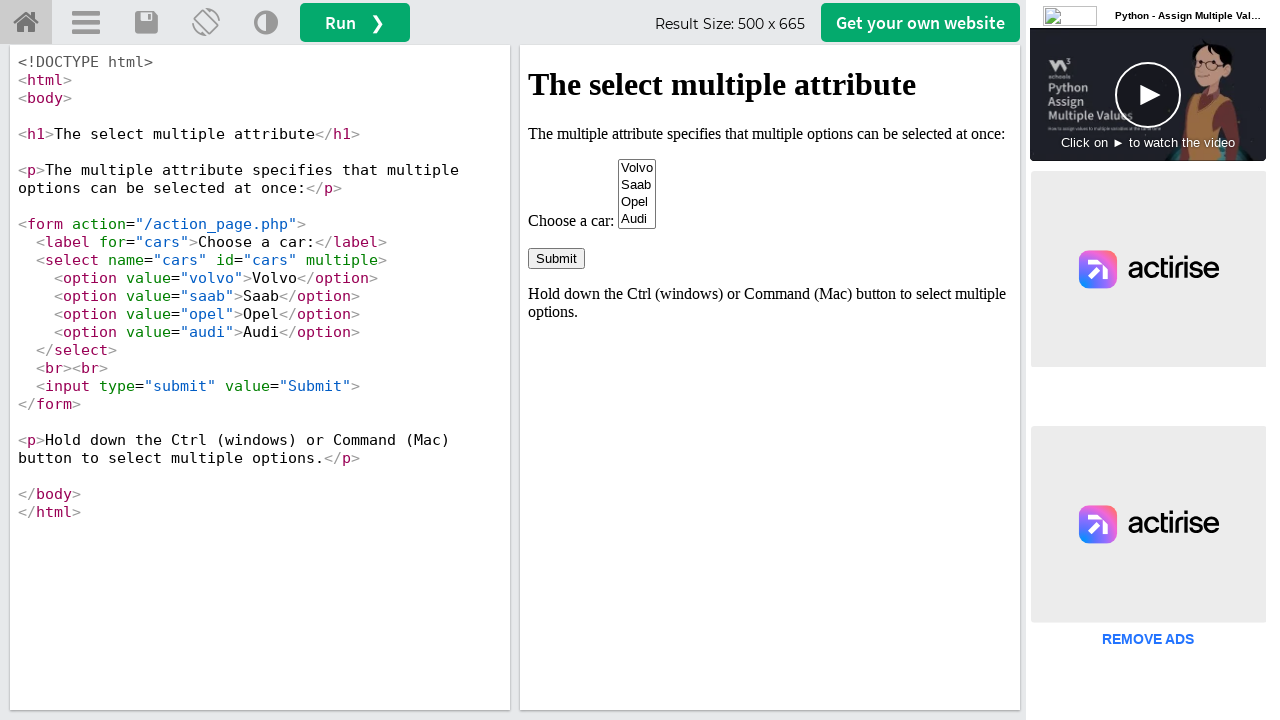

Located multi-select dropdown element
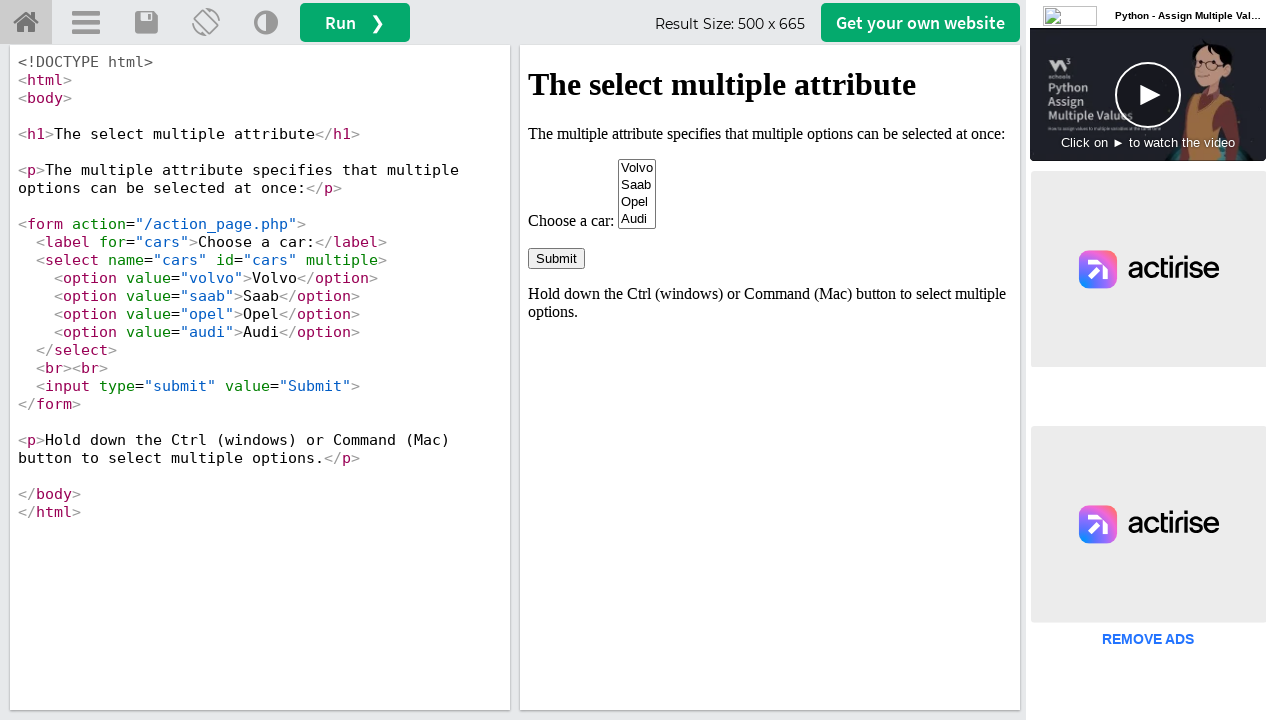

Verified multi-select dropdown: True
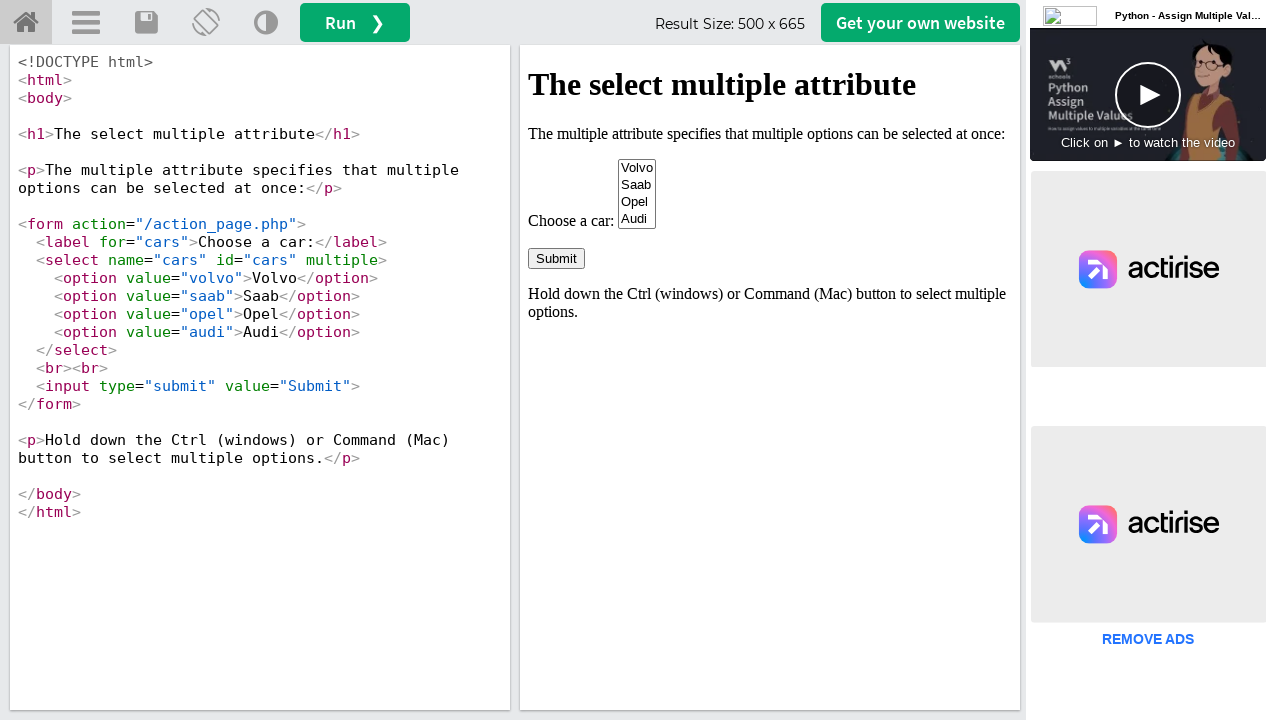

Retrieved all 4 options from dropdown
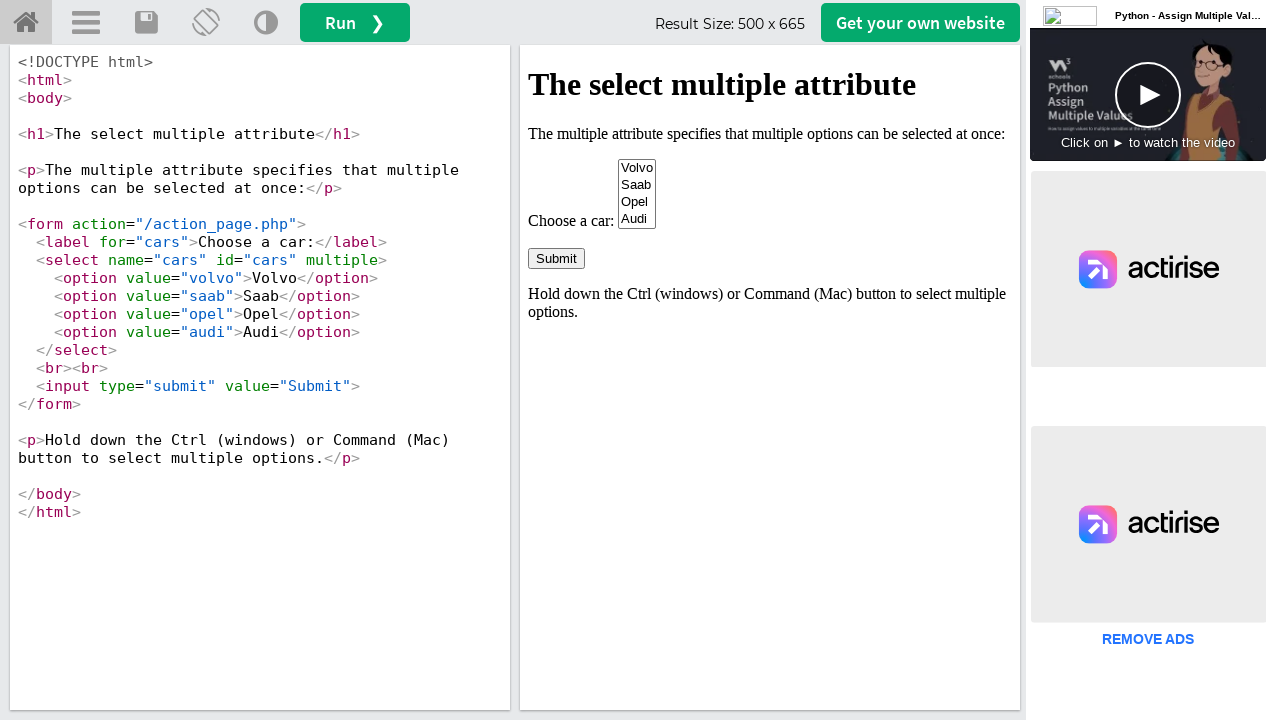

Pressed Control key
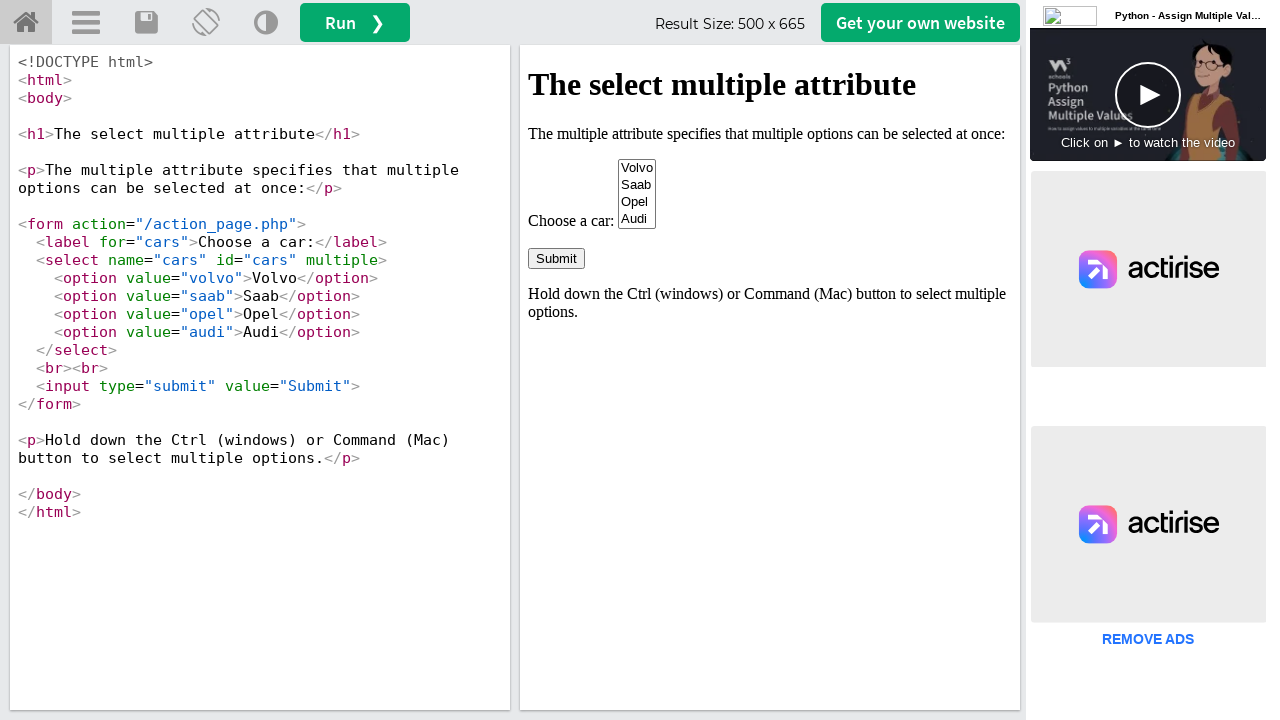

Selected 4th option (index 3) with Control held at (637, 219) on iframe#iframeResult >> internal:control=enter-frame >> select[name='cars'] optio
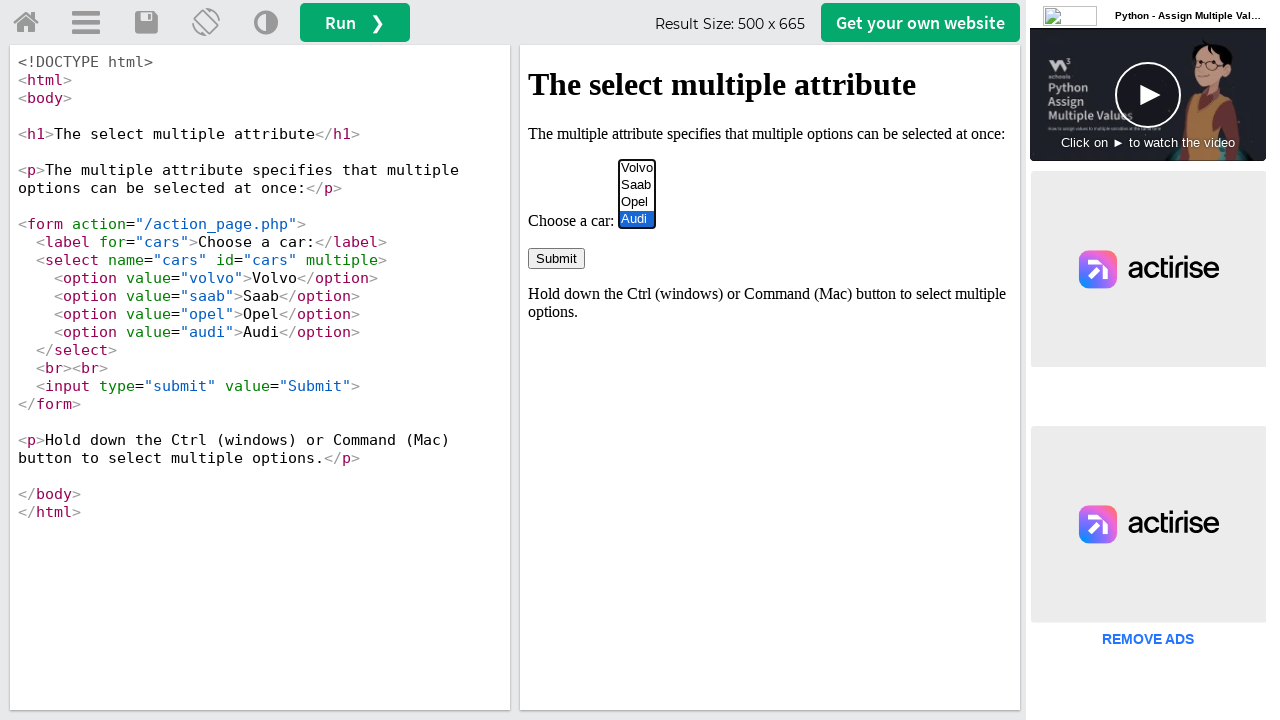

Selected 2nd option (index 1) with Control held at (637, 185) on iframe#iframeResult >> internal:control=enter-frame >> select[name='cars'] optio
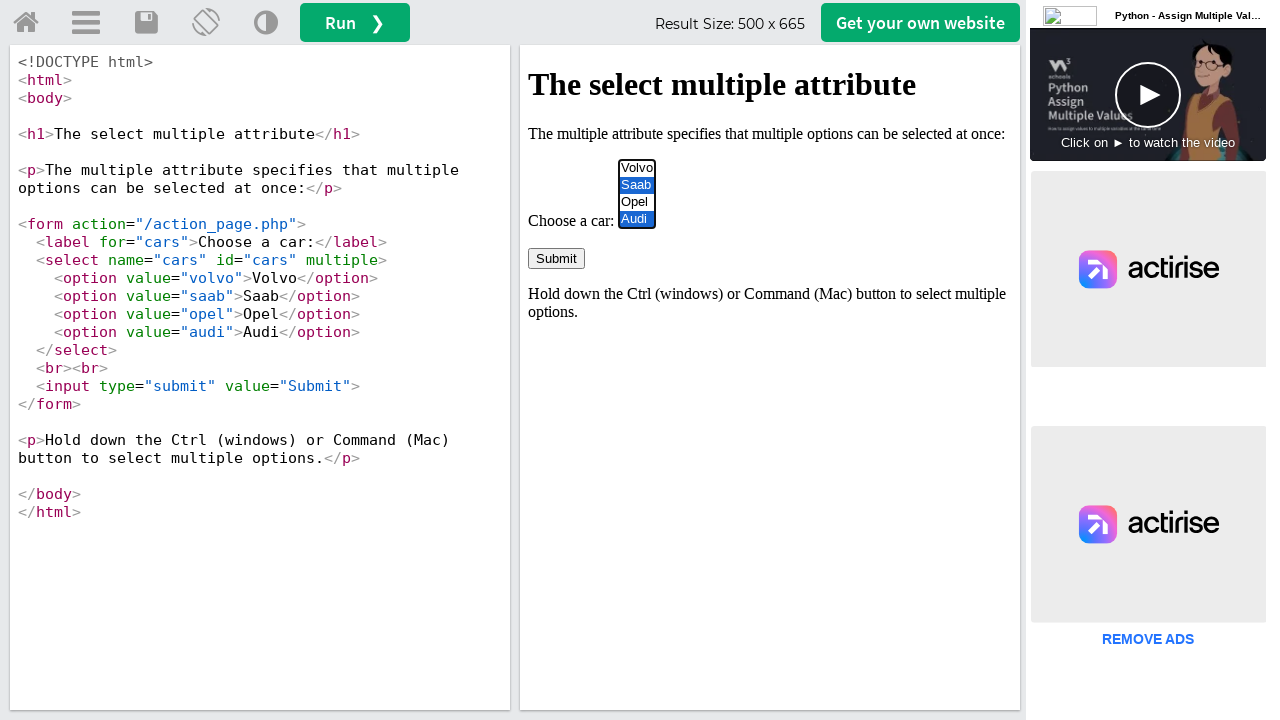

Released Control key
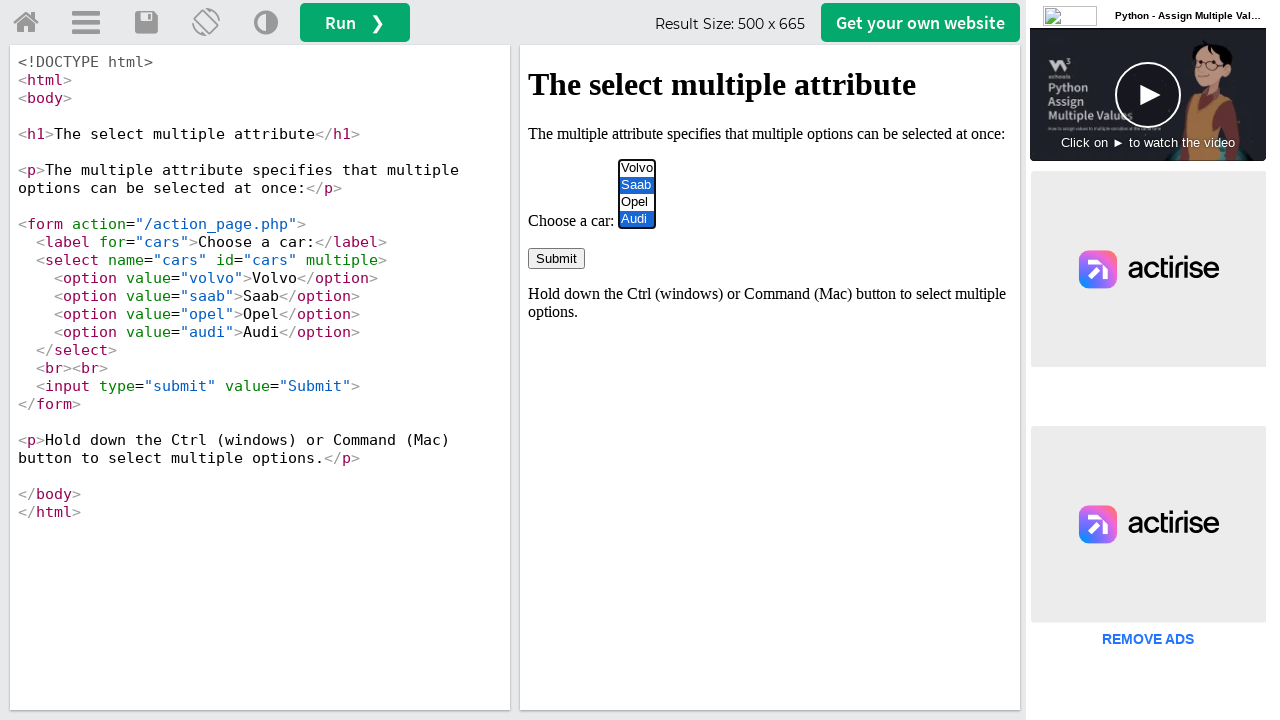

Retrieved first selected option text: Saab
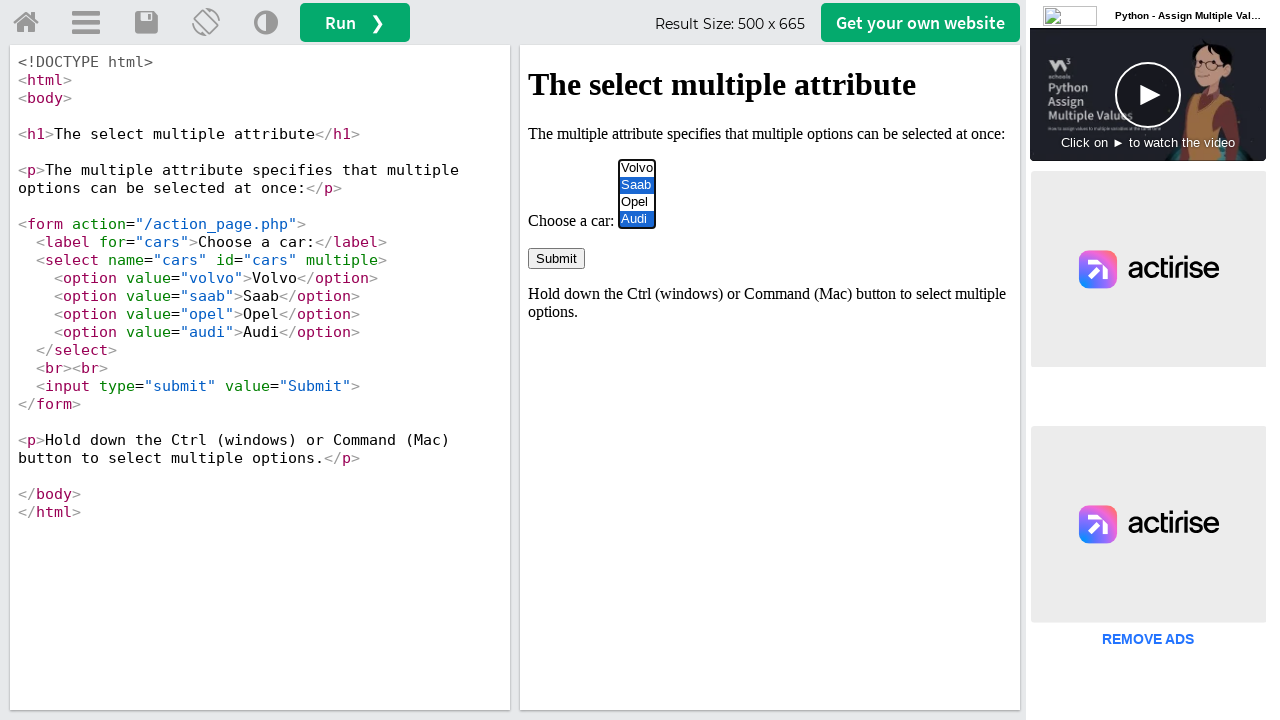

Cleared all selections from dropdown
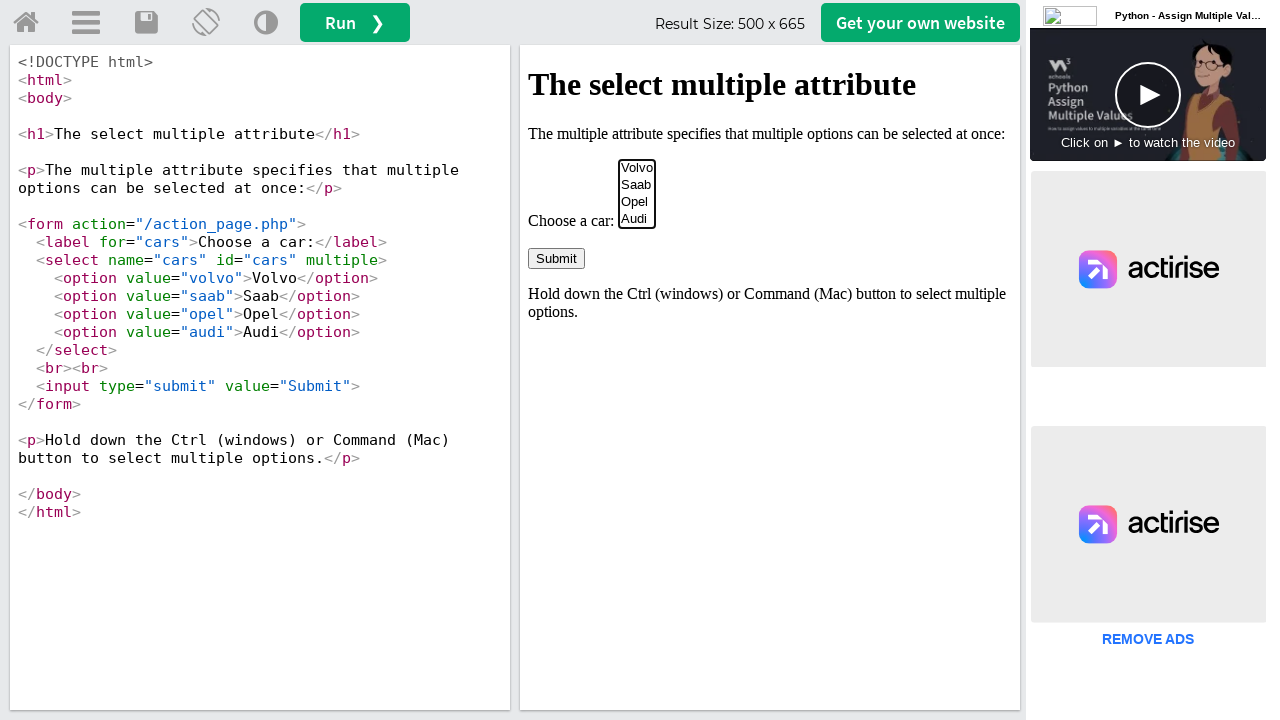

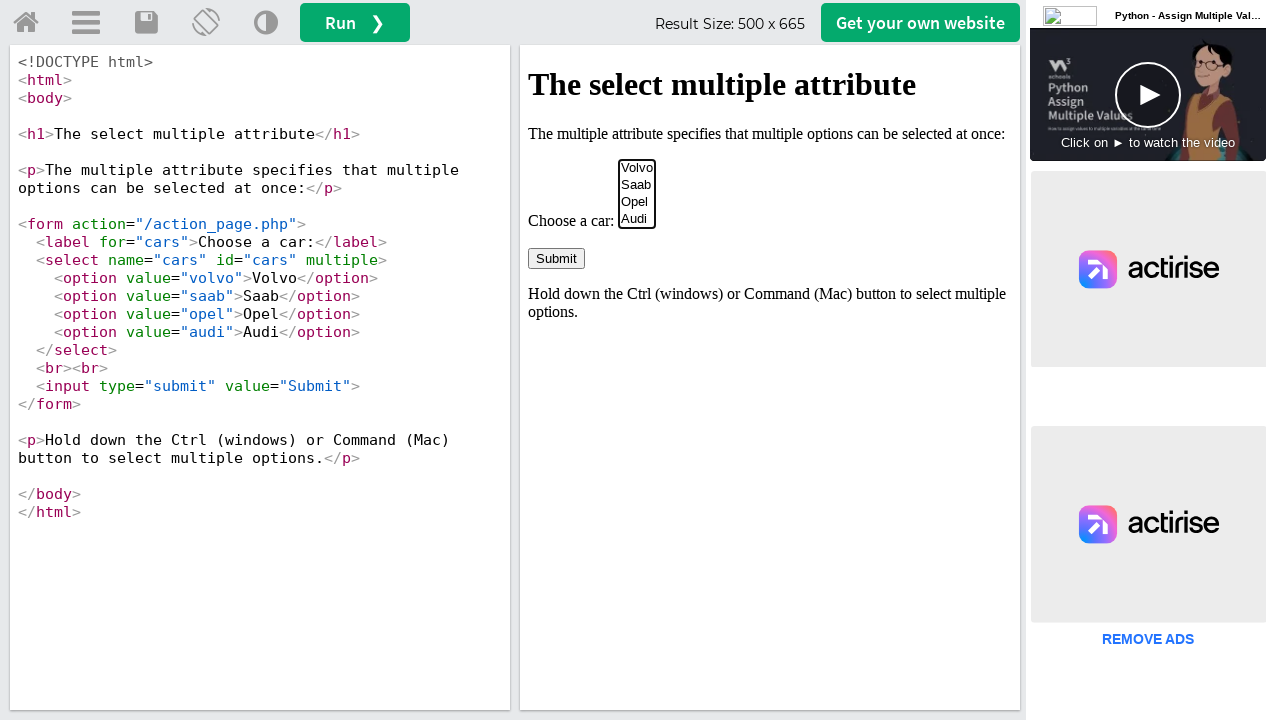